Tests hovering over nested menu items to reveal sub-menu levels

Starting URL: https://demoqa.com/menu#

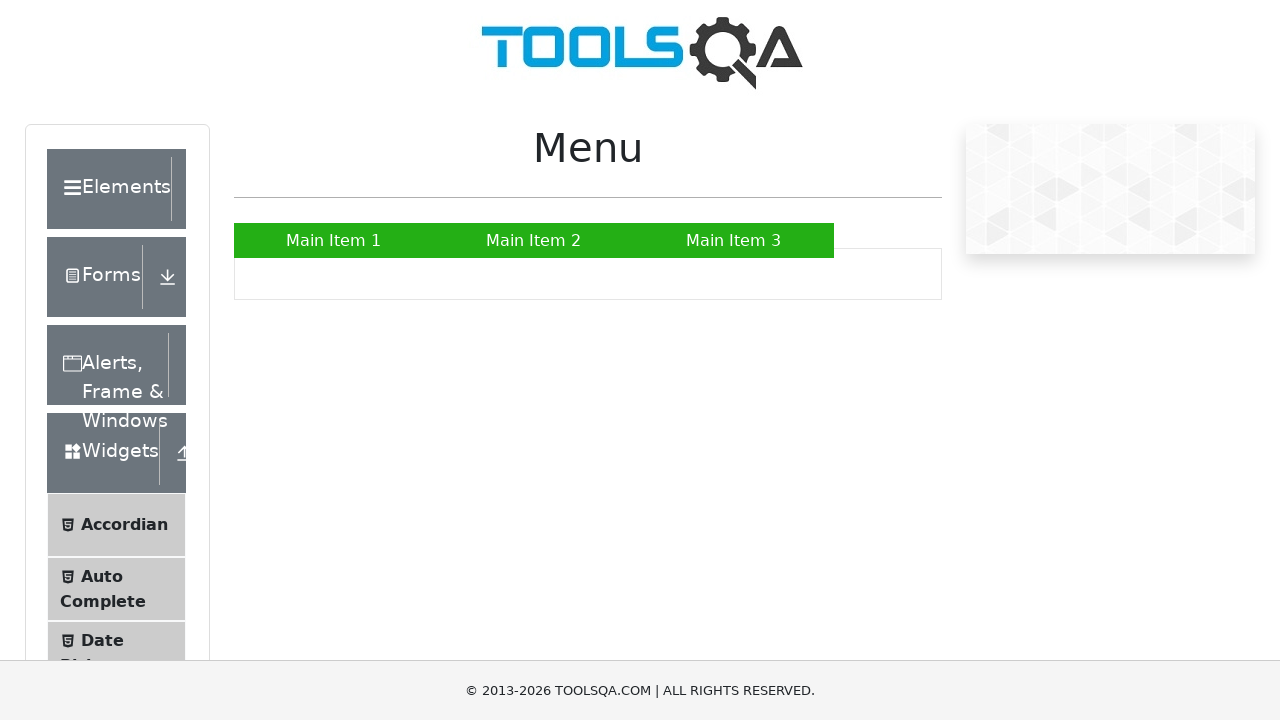

Hovered over Main Item 2 to reveal submenu at (534, 240) on xpath=//a[text() = "Main Item 2"]
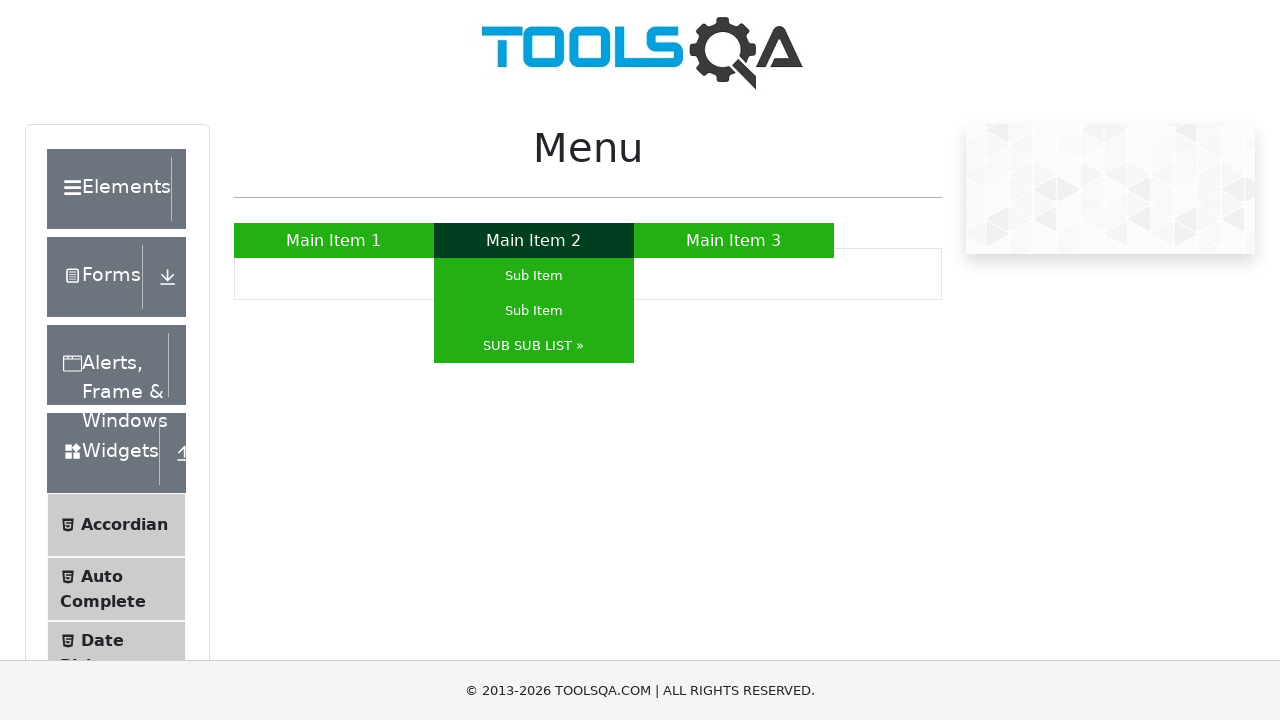

Hovered over SUB SUB LIST to reveal nested submenu at (534, 346) on xpath=//a[text() = "SUB SUB LIST »"]
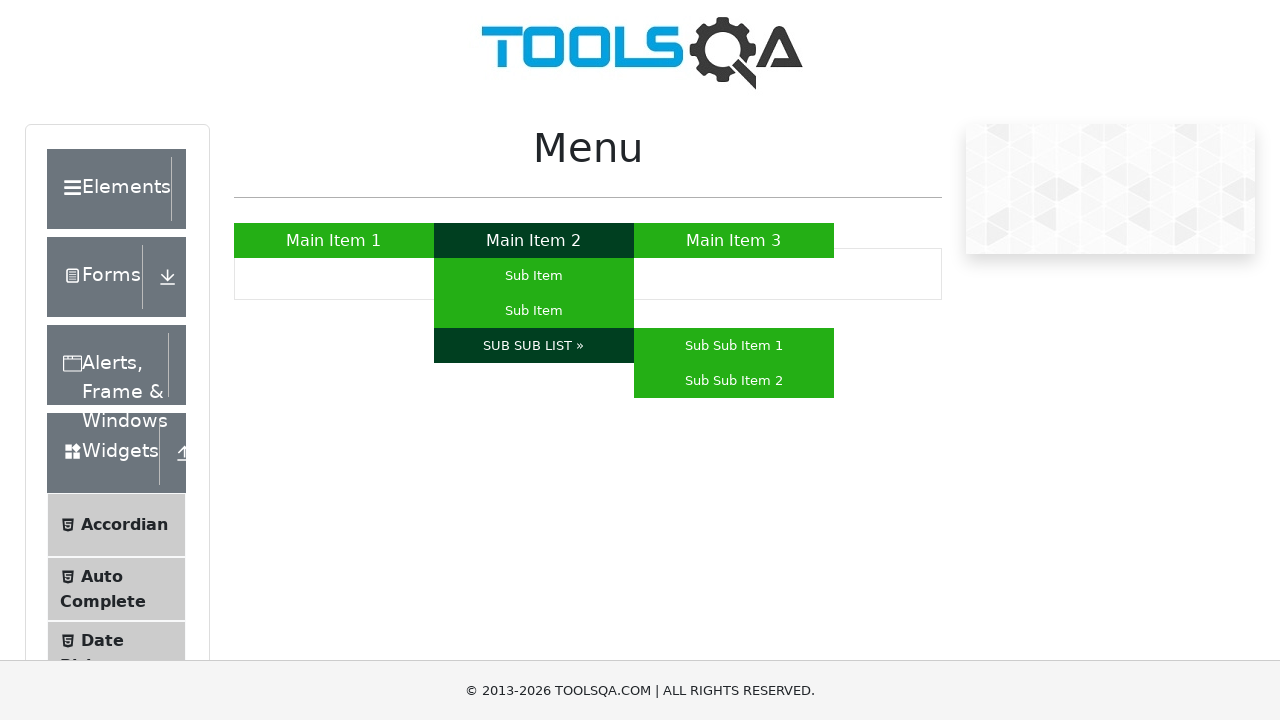

Hovered over Sub Sub Item 2 to reveal third-level menu at (734, 380) on xpath=//a[text() = "Sub Sub Item 2"]
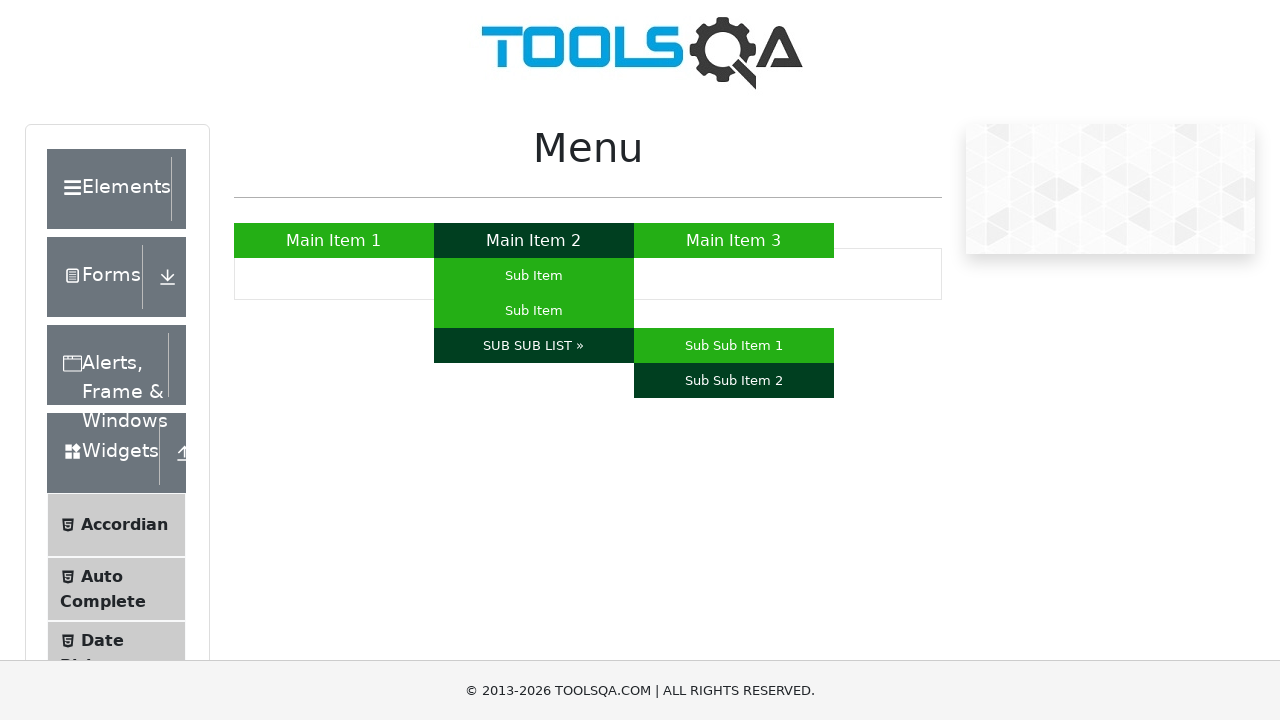

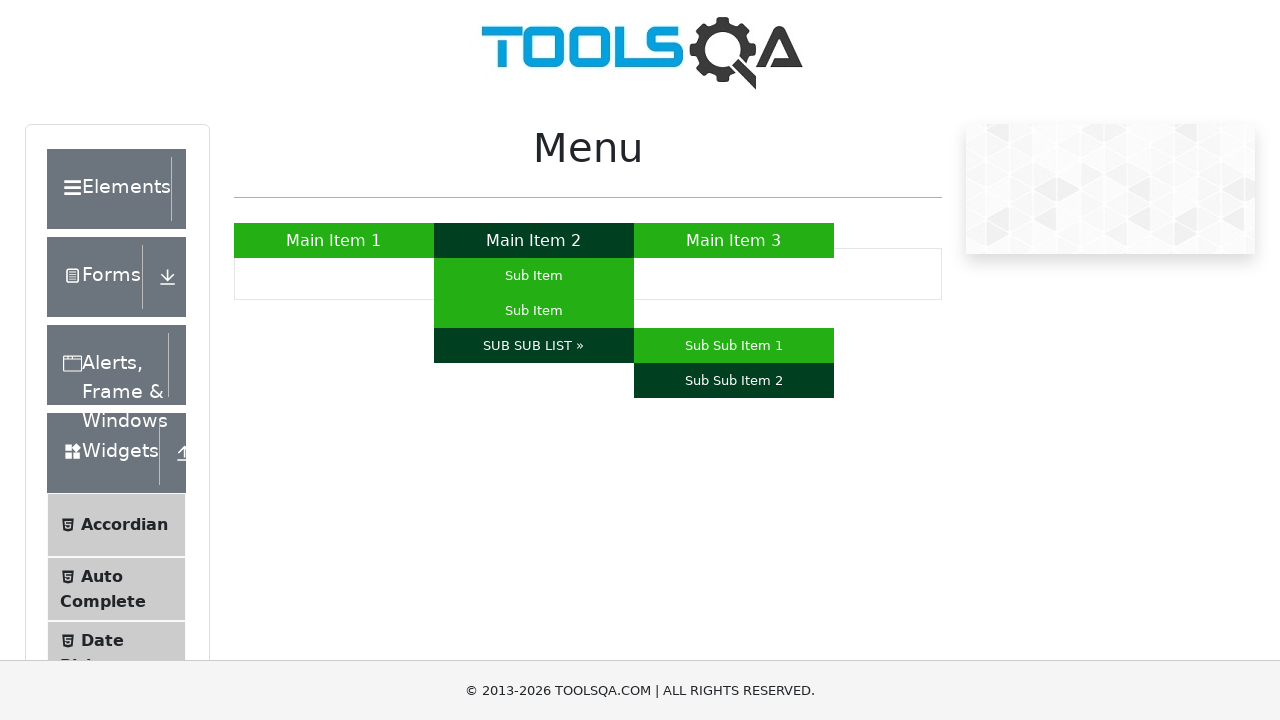